Tests add and delete functionality by adding an element, then removing it, and verifying it's no longer displayed.

Starting URL: https://the-internet.herokuapp.com/add_remove_elements/

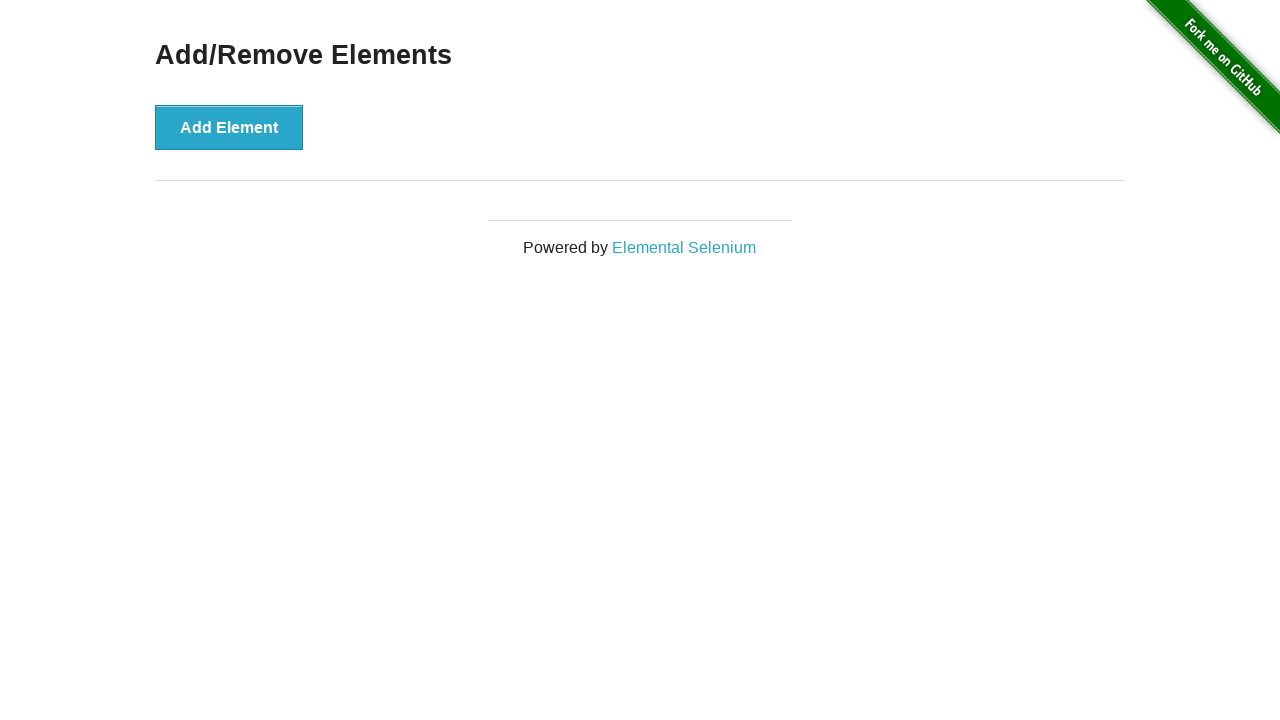

Navigated to add/remove elements page
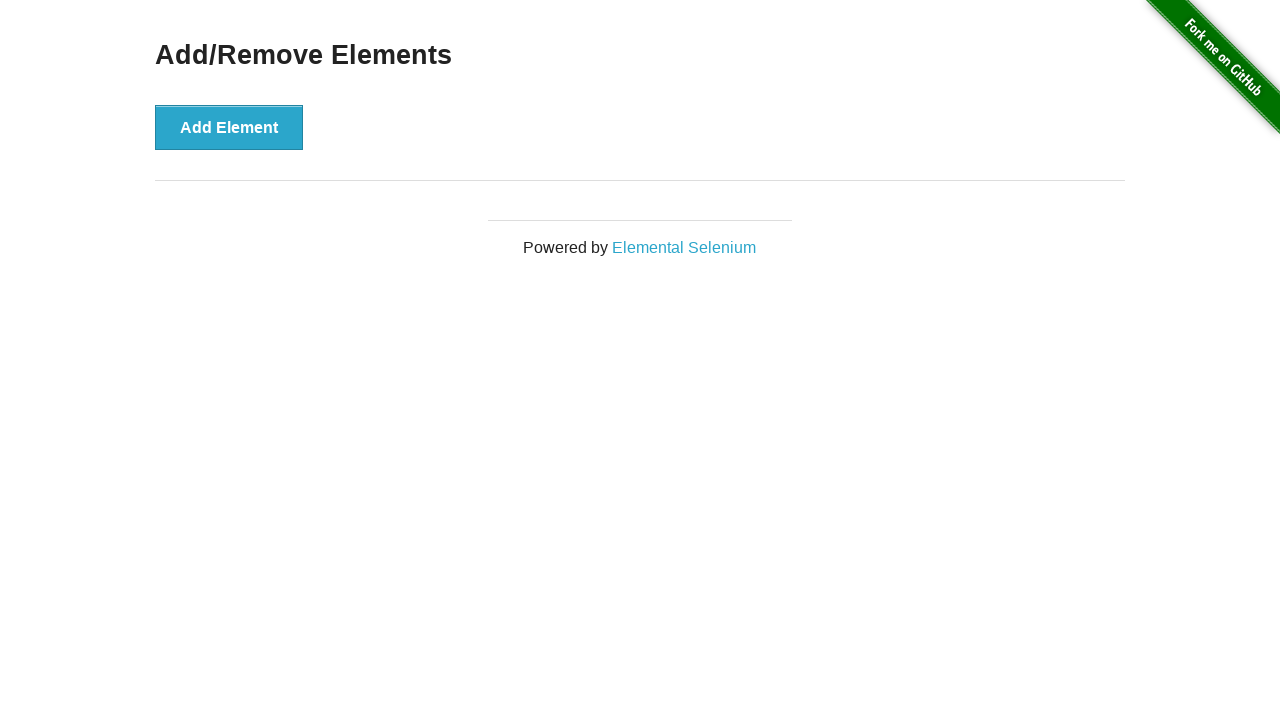

Clicked the 'Add Element' button at (229, 127) on xpath=//*[@id="content"]/div/button
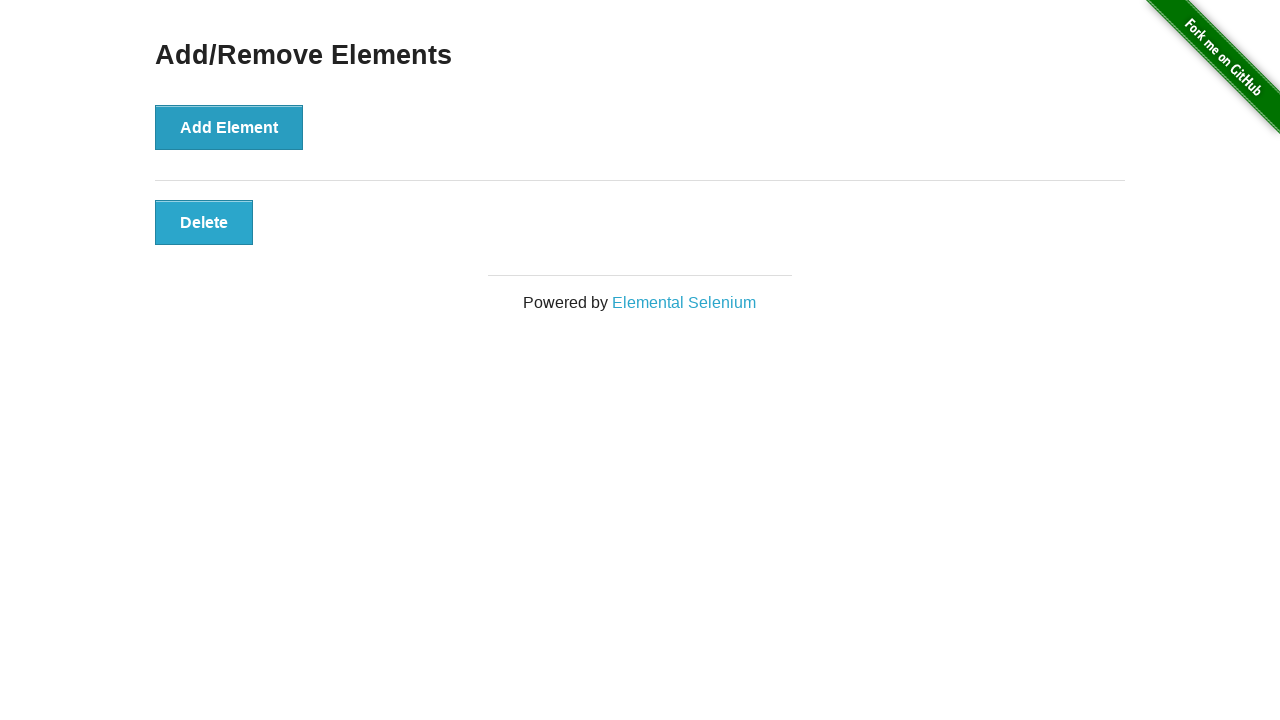

Delete button appeared after adding element
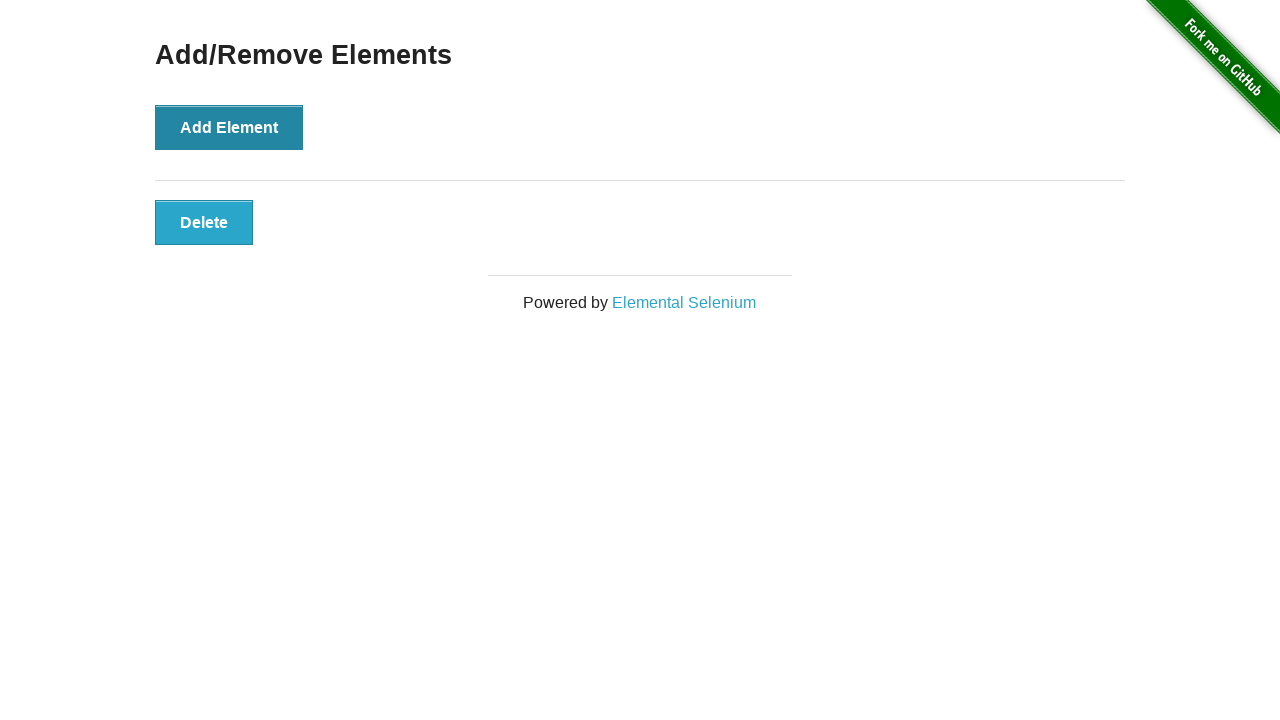

Clicked the 'Delete' button to remove the element at (204, 222) on xpath=//*[@id="elements"]/button
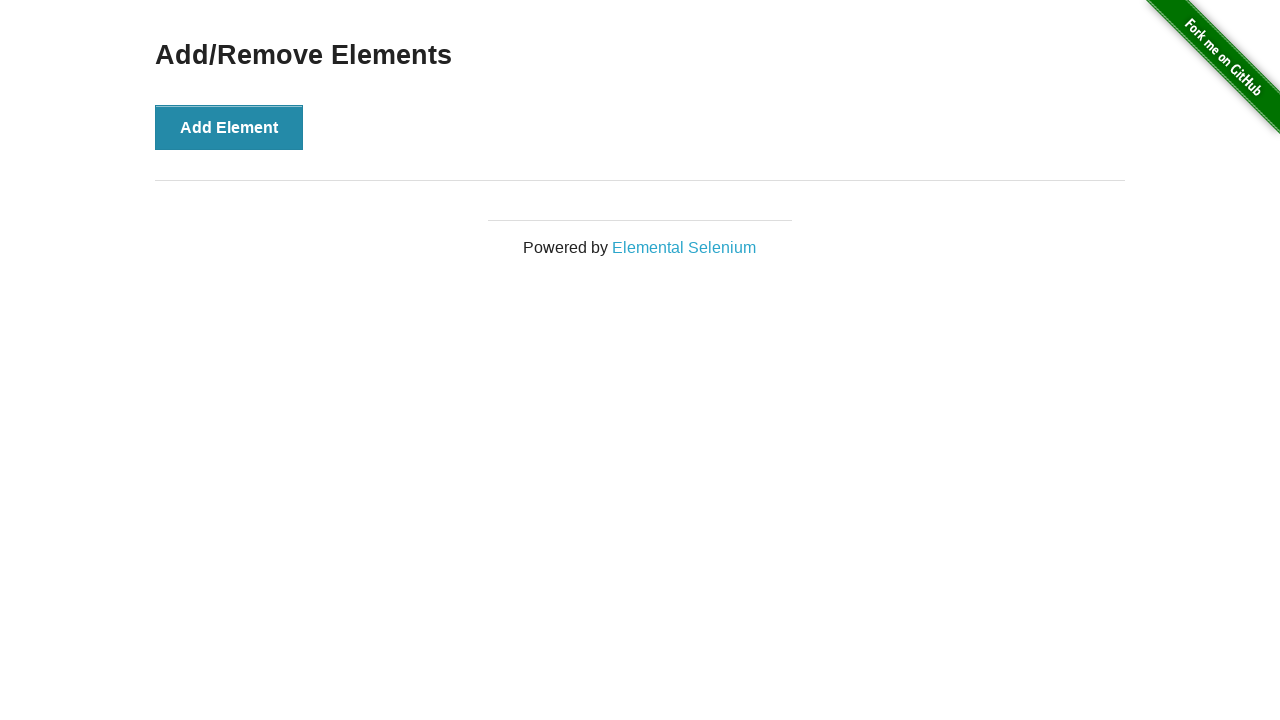

Verified the delete button is no longer displayed
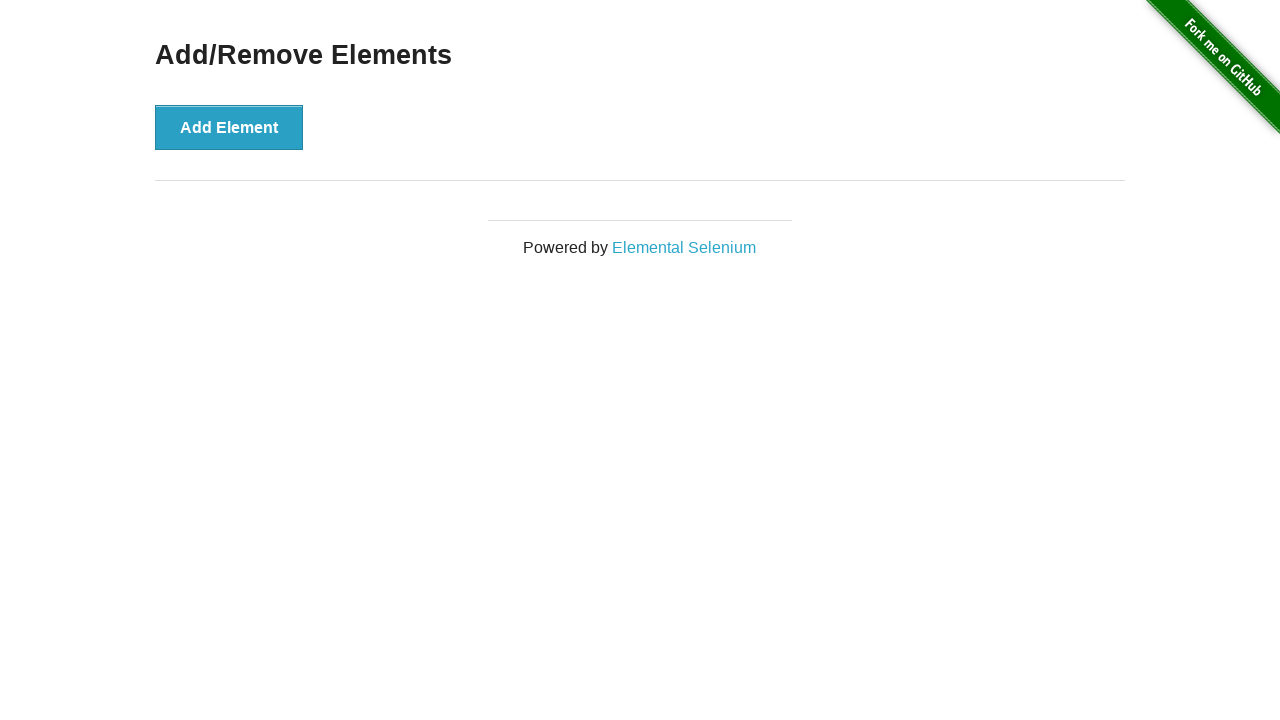

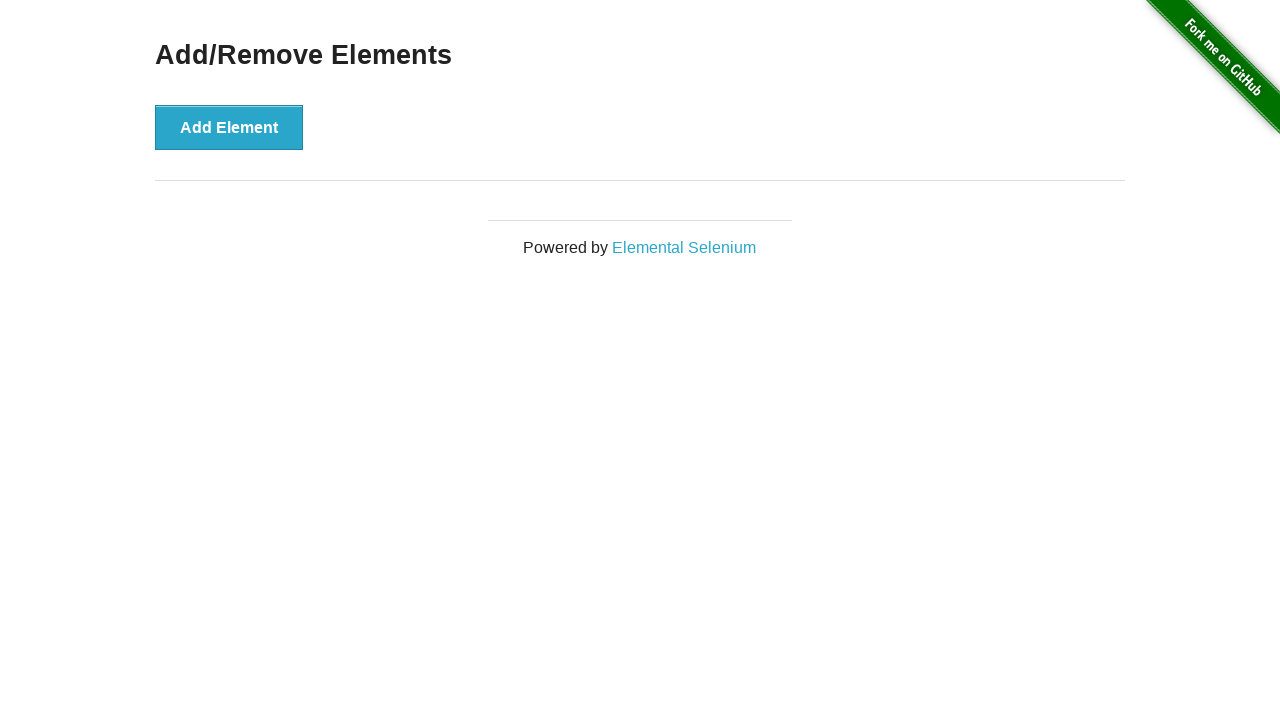